Tests a todo list application by selecting existing items, adding a new todo item with custom text, and verifying the item was successfully added to the list.

Starting URL: https://lambdapro.github.io/GitColipot-HYE/

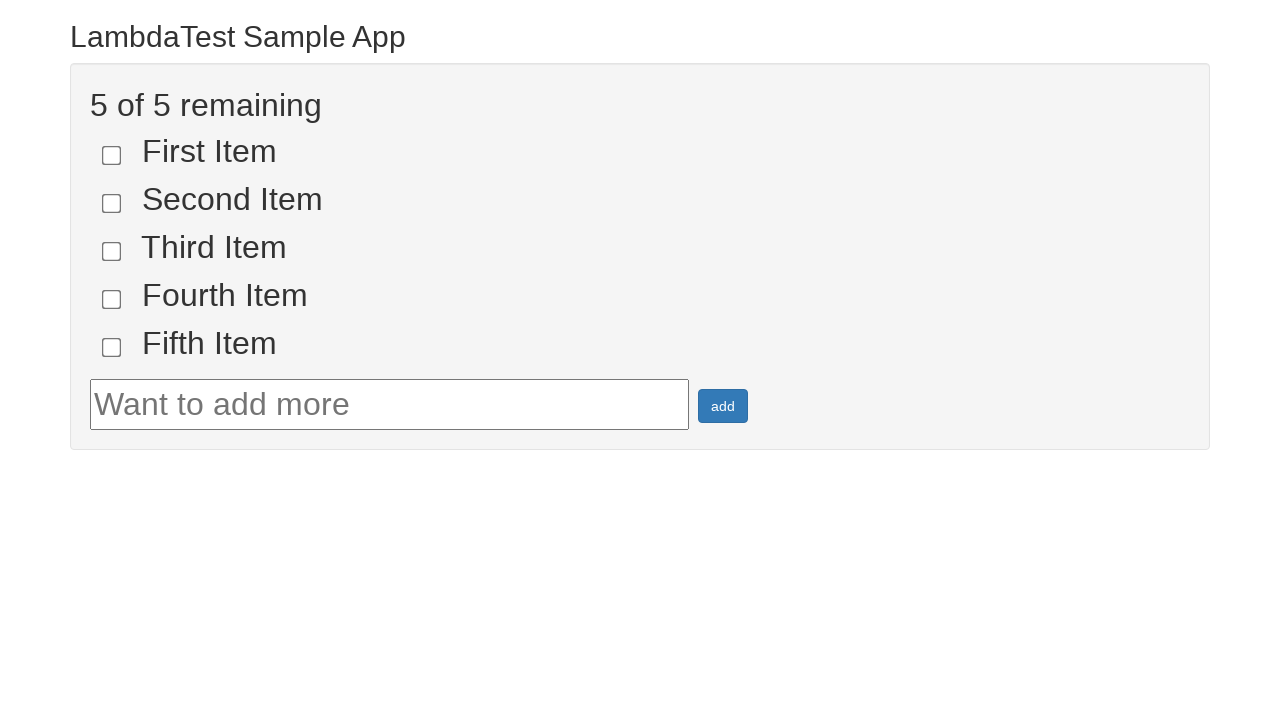

Clicked first todo item checkbox at (112, 155) on input[name='li1']
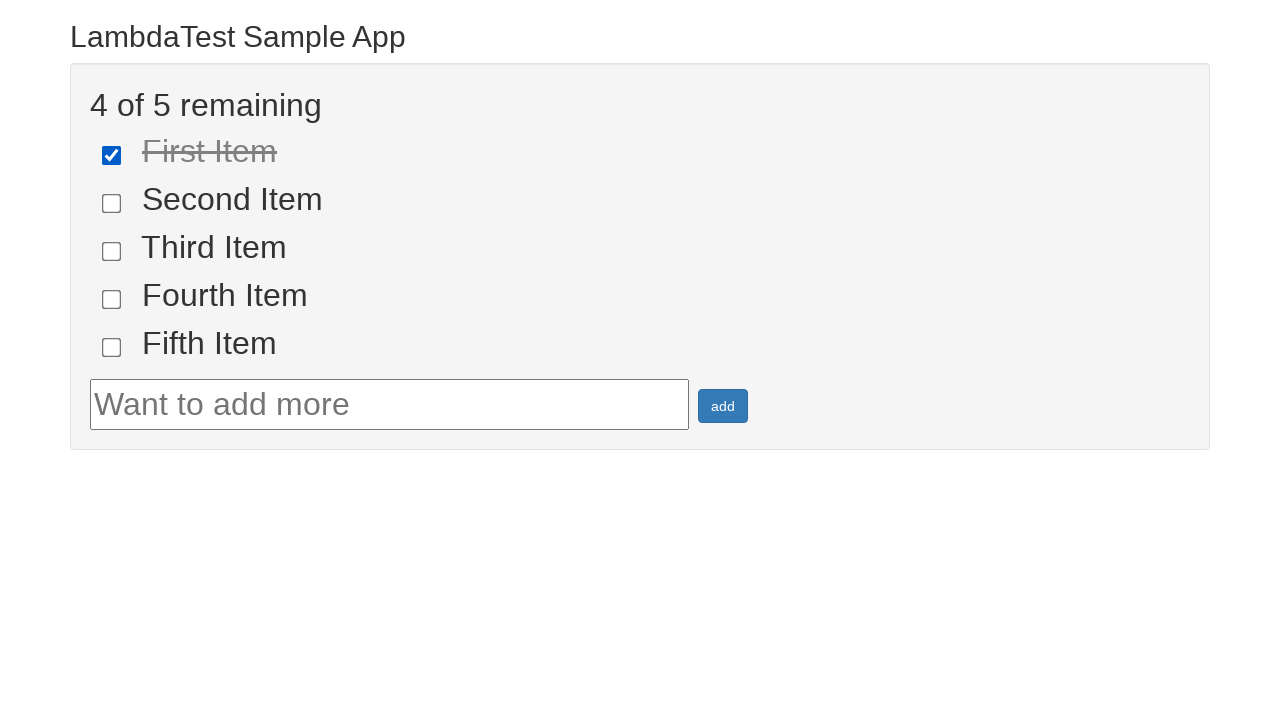

Clicked second todo item checkbox at (112, 203) on input[name='li2']
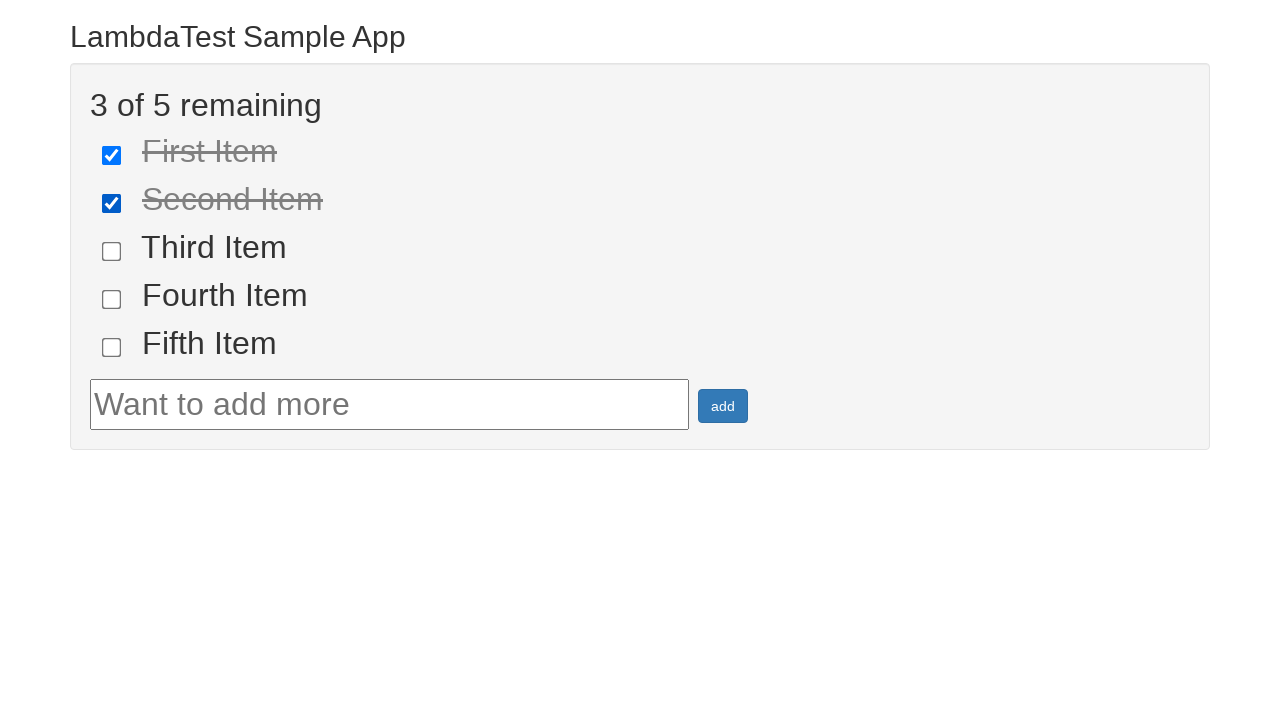

Cleared the todo input field on #sampletodotext
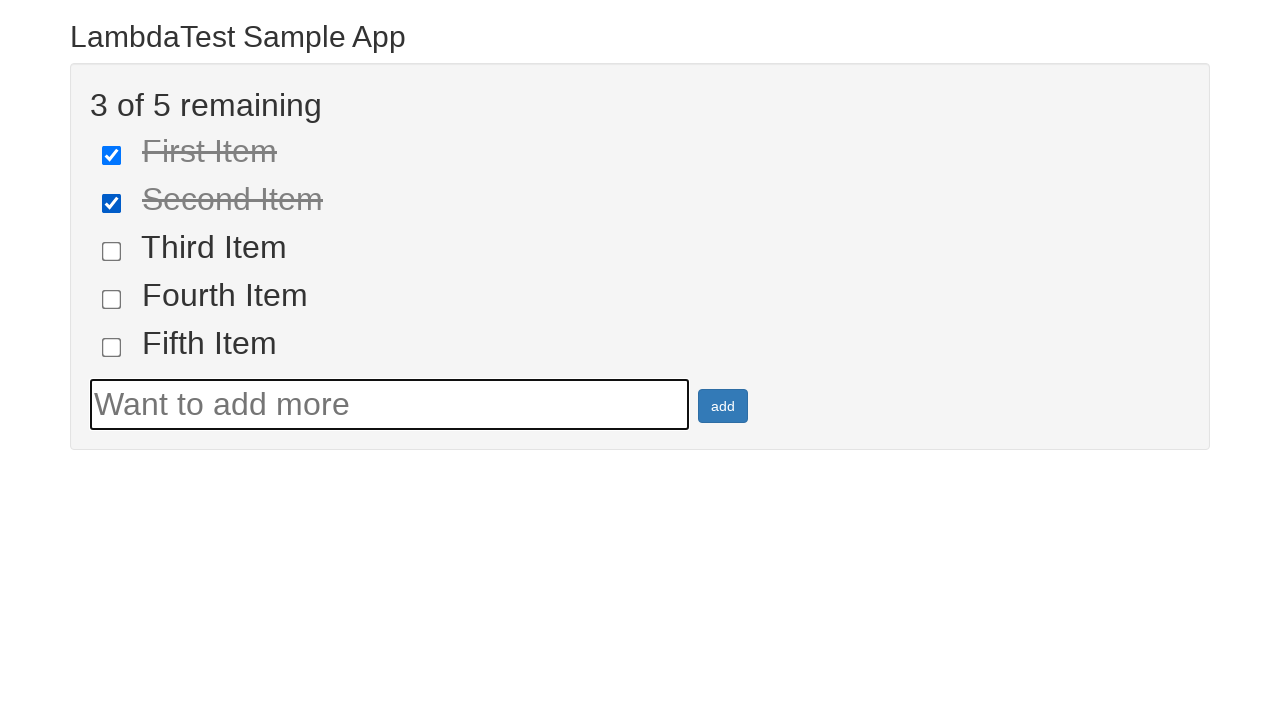

Filled input field with new todo text: 'Yey, Let's add it to list' on #sampletodotext
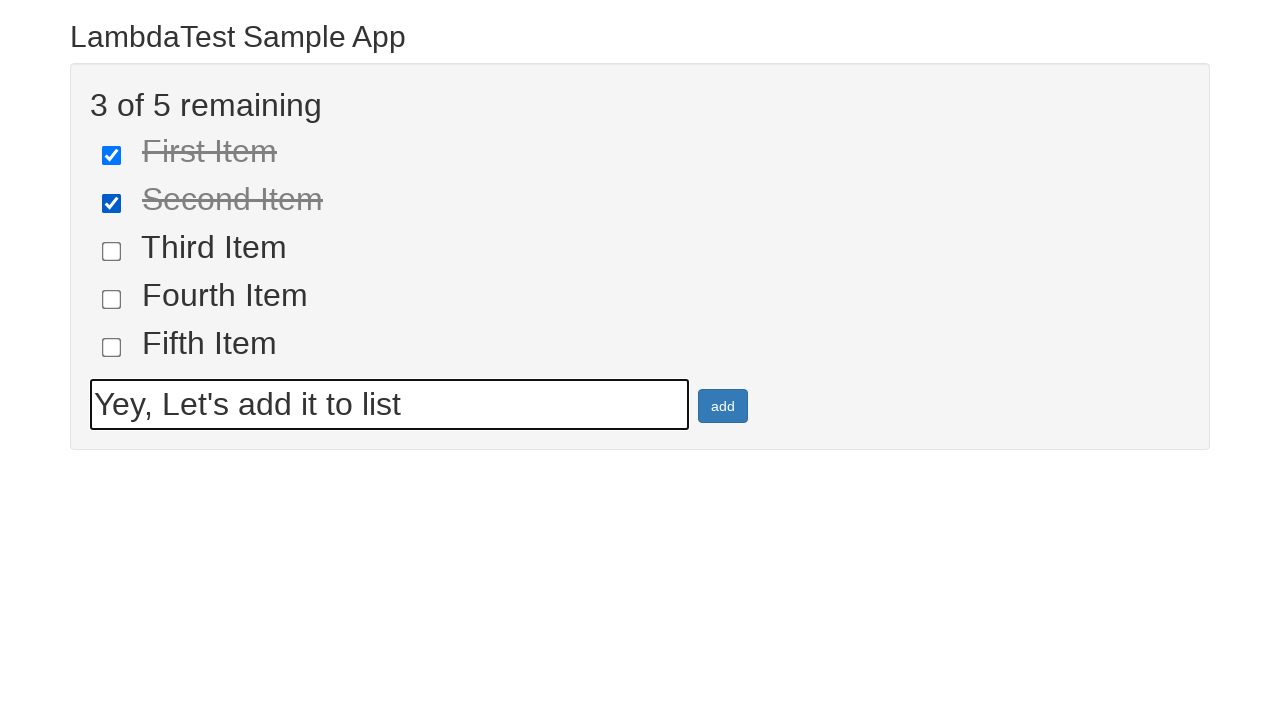

Clicked add button to submit new todo item at (723, 406) on #addbutton
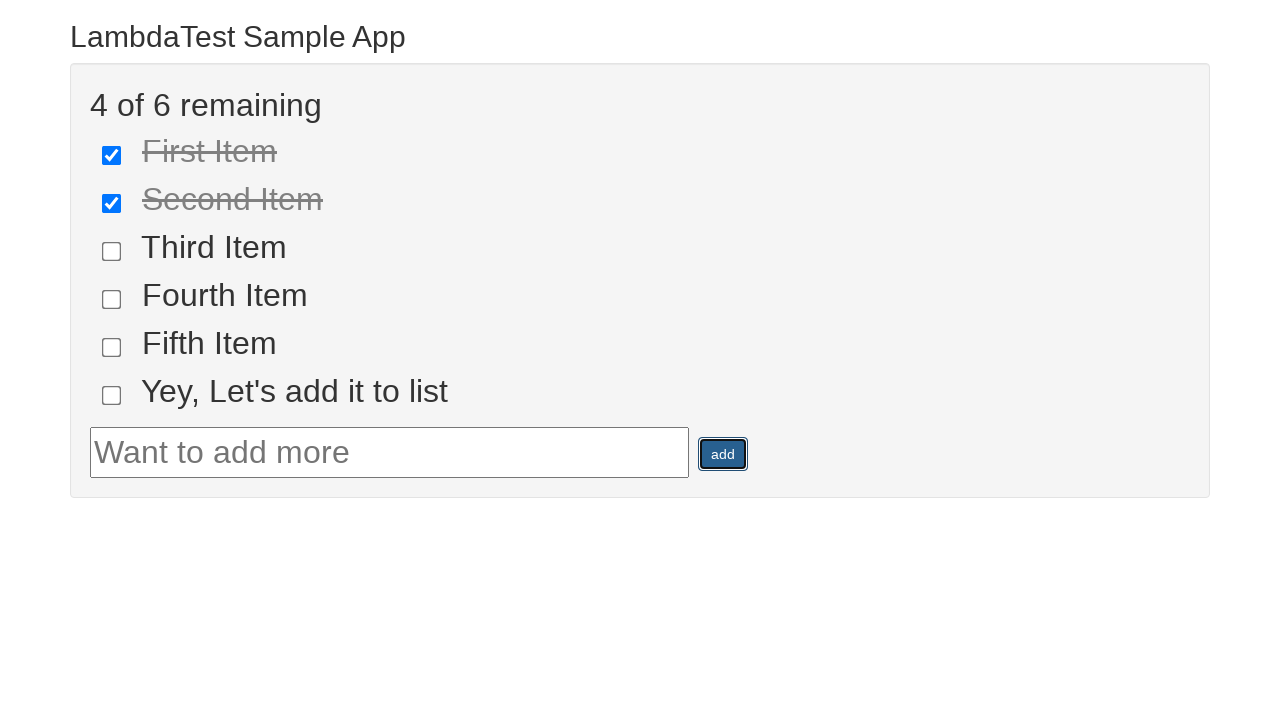

Waited for new todo item to appear in the list
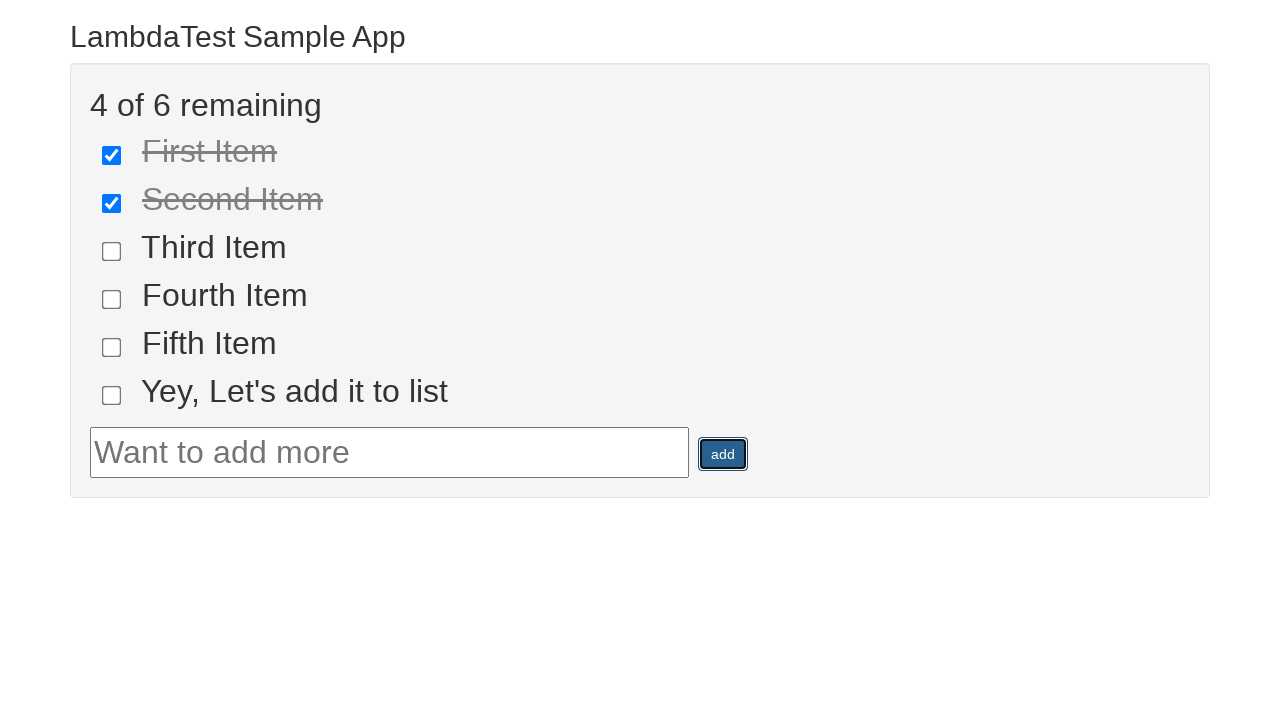

Located the newly added todo item element
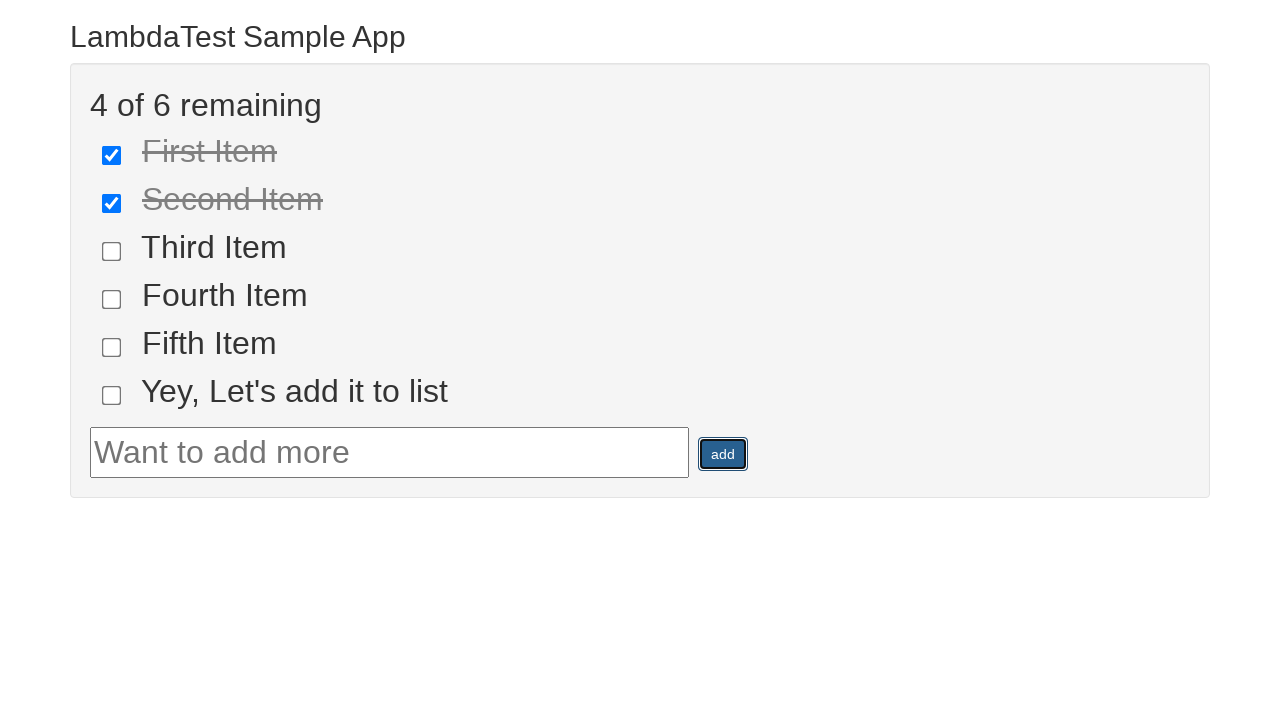

Verified that new todo item contains expected text: 'Yey, Let's add it to list'
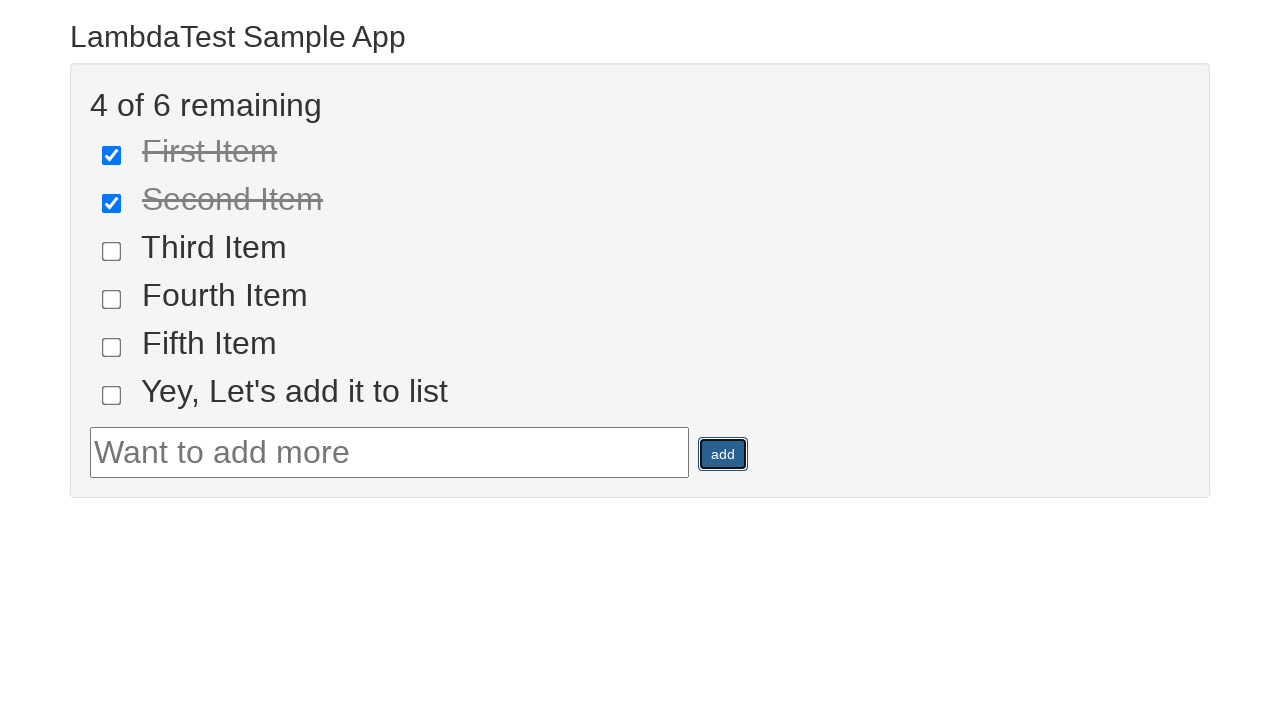

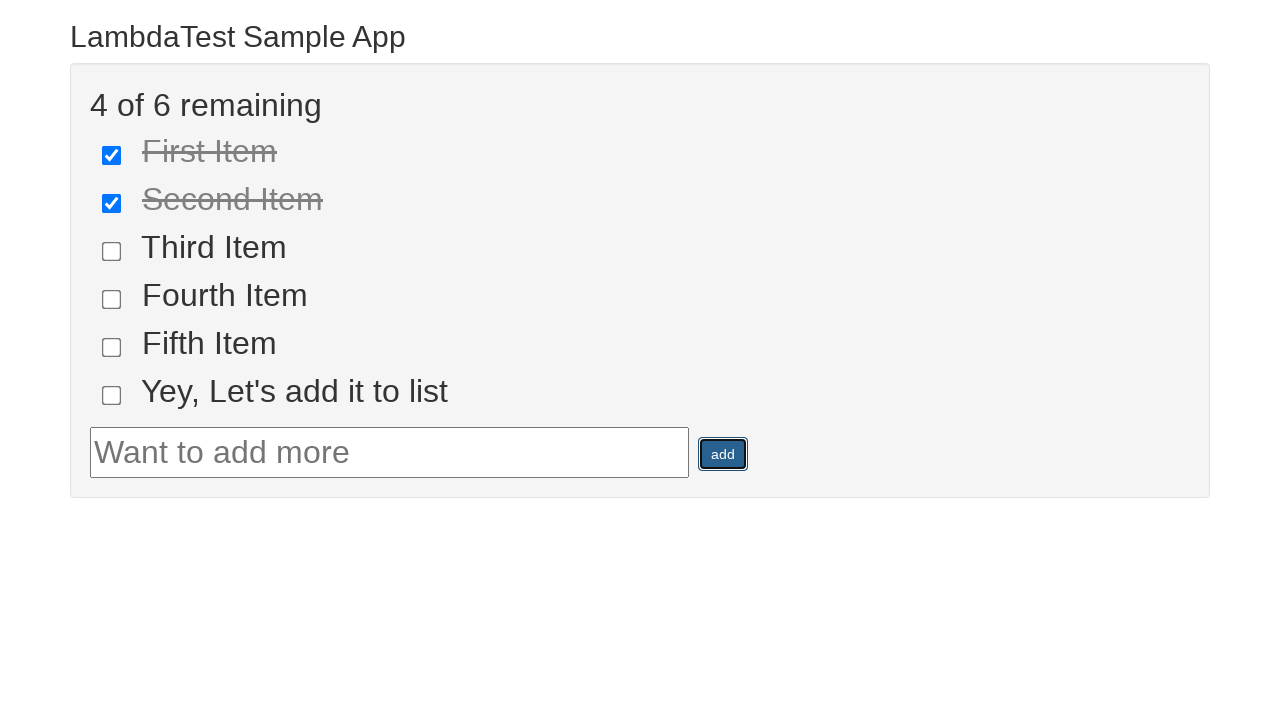